Tests browsing languages starting with letter J by navigating through the Browse Languages menu and clicking on the J link

Starting URL: http://www.99-bottles-of-beer.net/

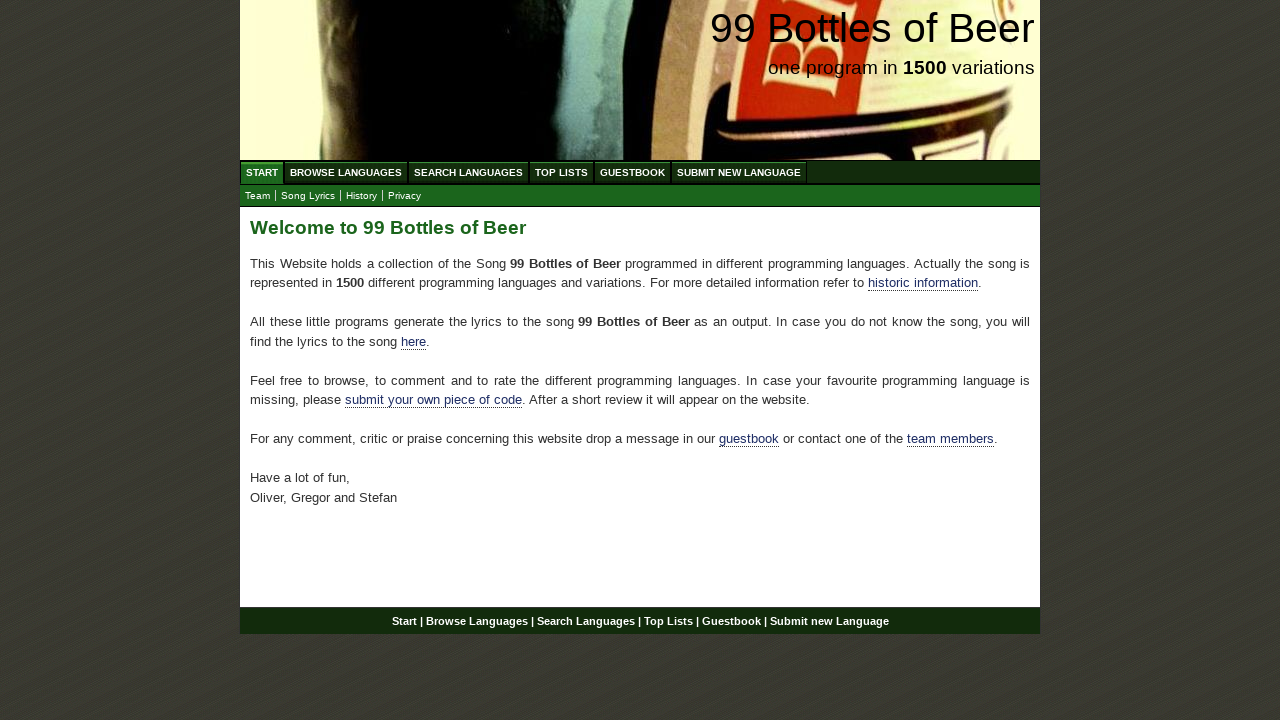

Clicked on Browse Languages menu at (346, 172) on xpath=//ul[@id='menu']//a[@href='/abc.html']
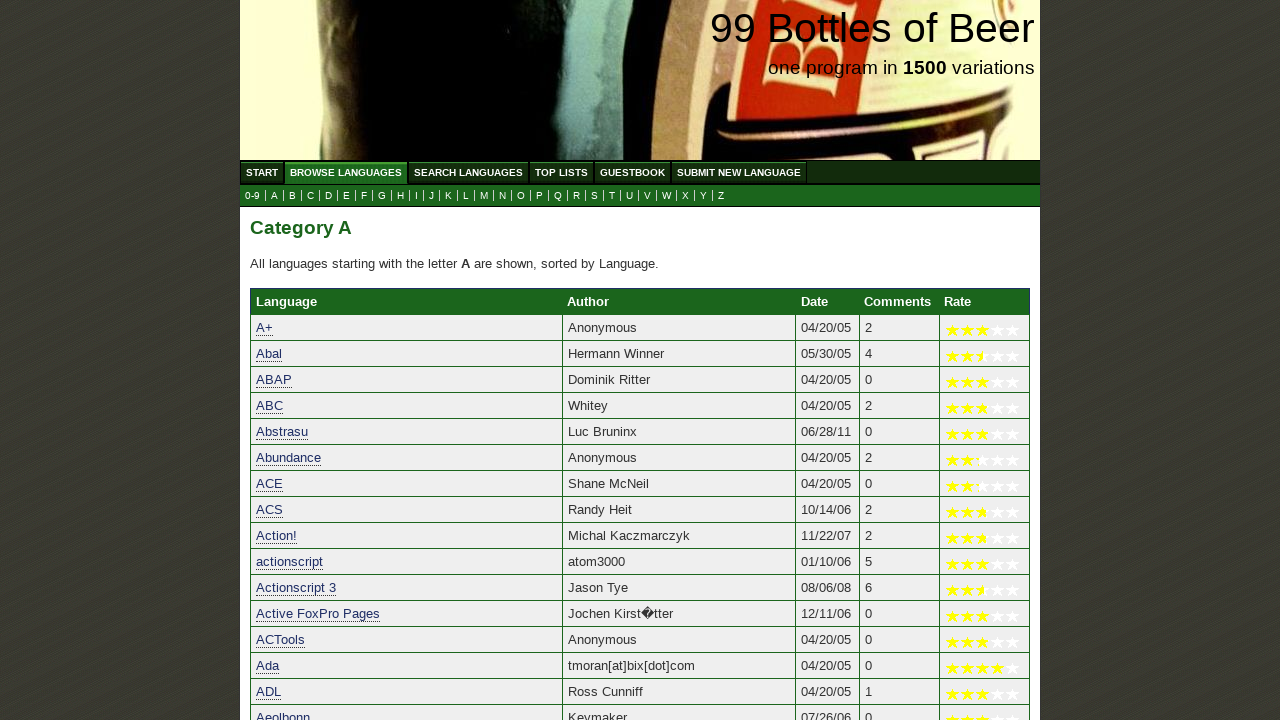

Clicked on letter J link at (432, 196) on xpath=//a[@href='j.html']
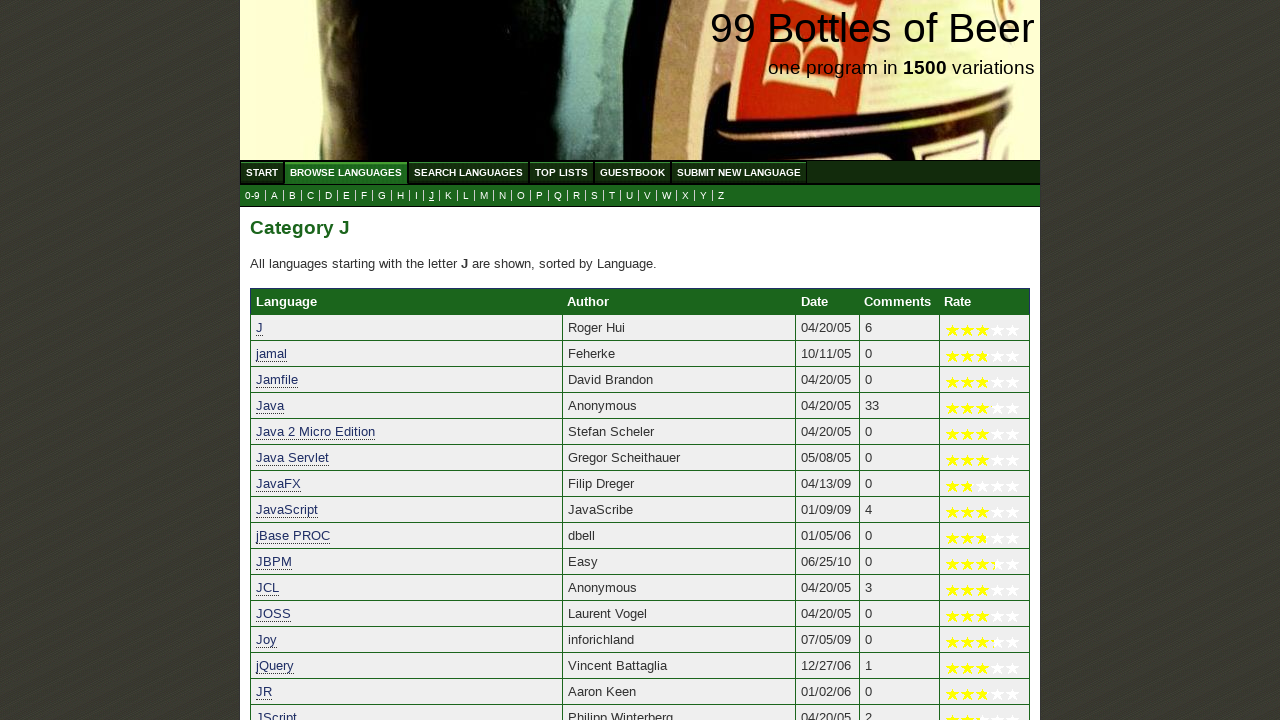

Waited for languages starting with J to load
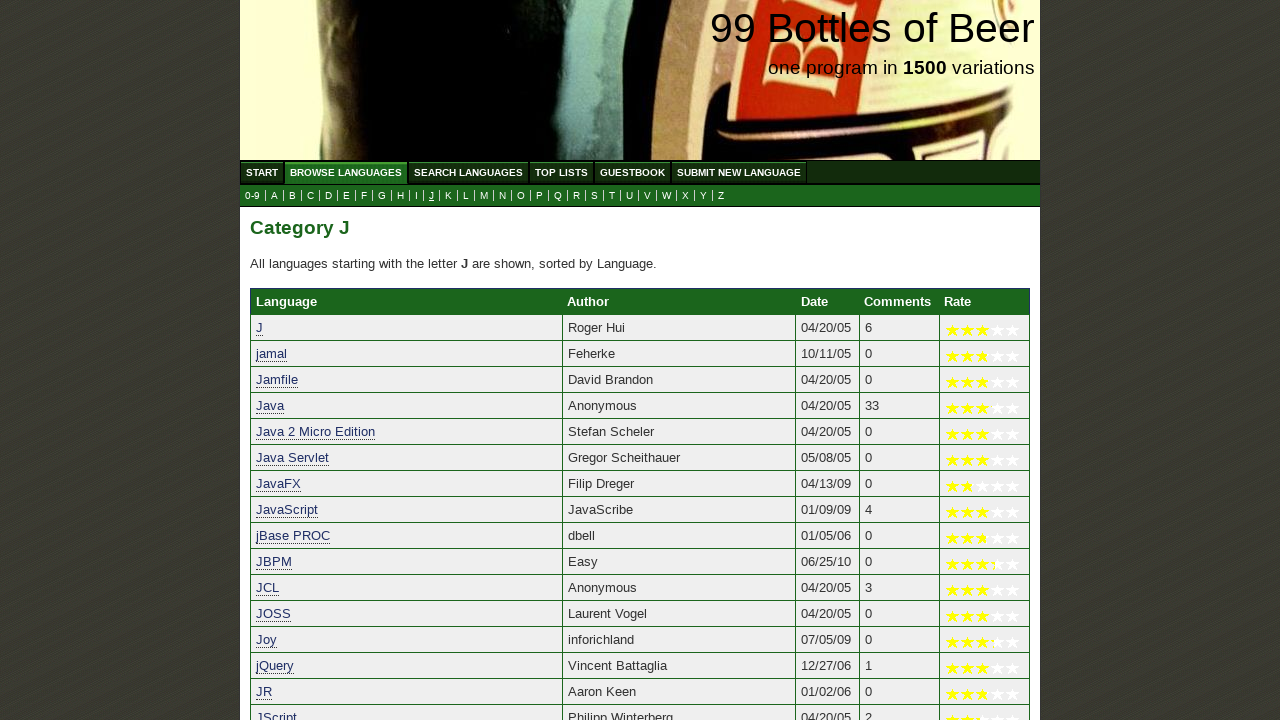

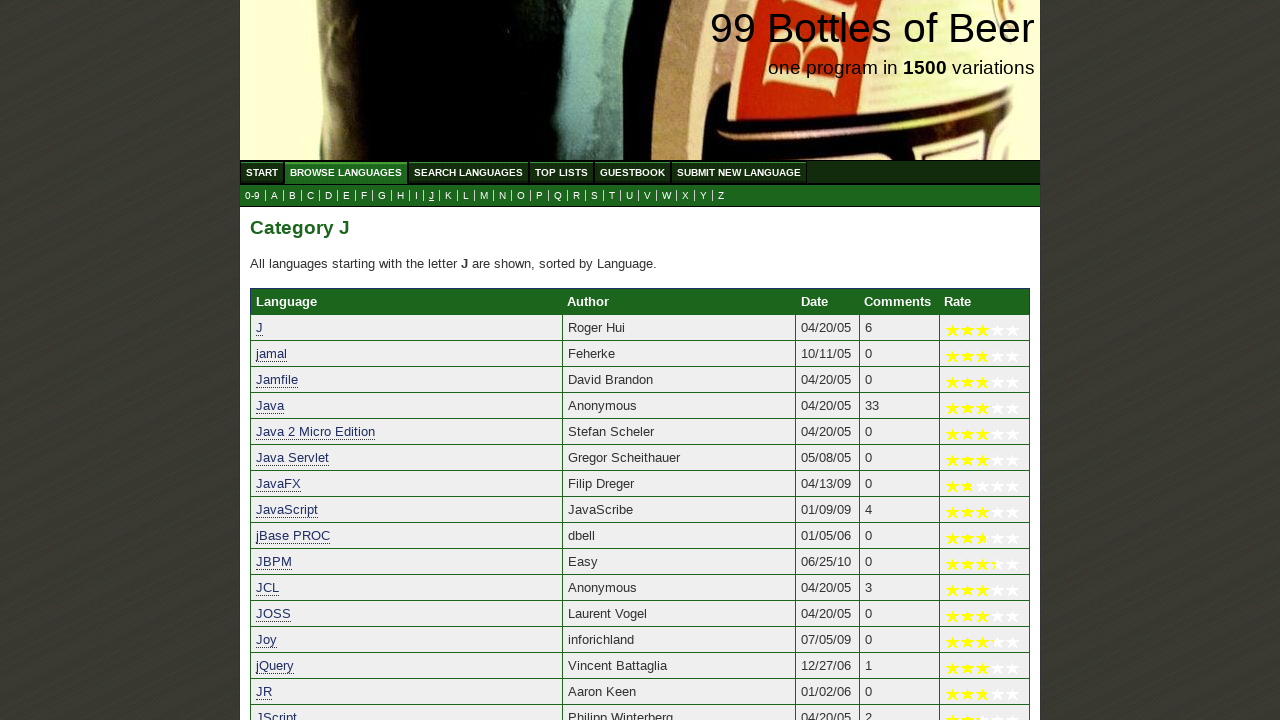